Tests a BMI calculator by entering height (feet and inches) and weight values, clicking the calculate button, and verifying the BMI result and category are displayed correctly.

Starting URL: https://bmi-calc-theta.vercel.app/

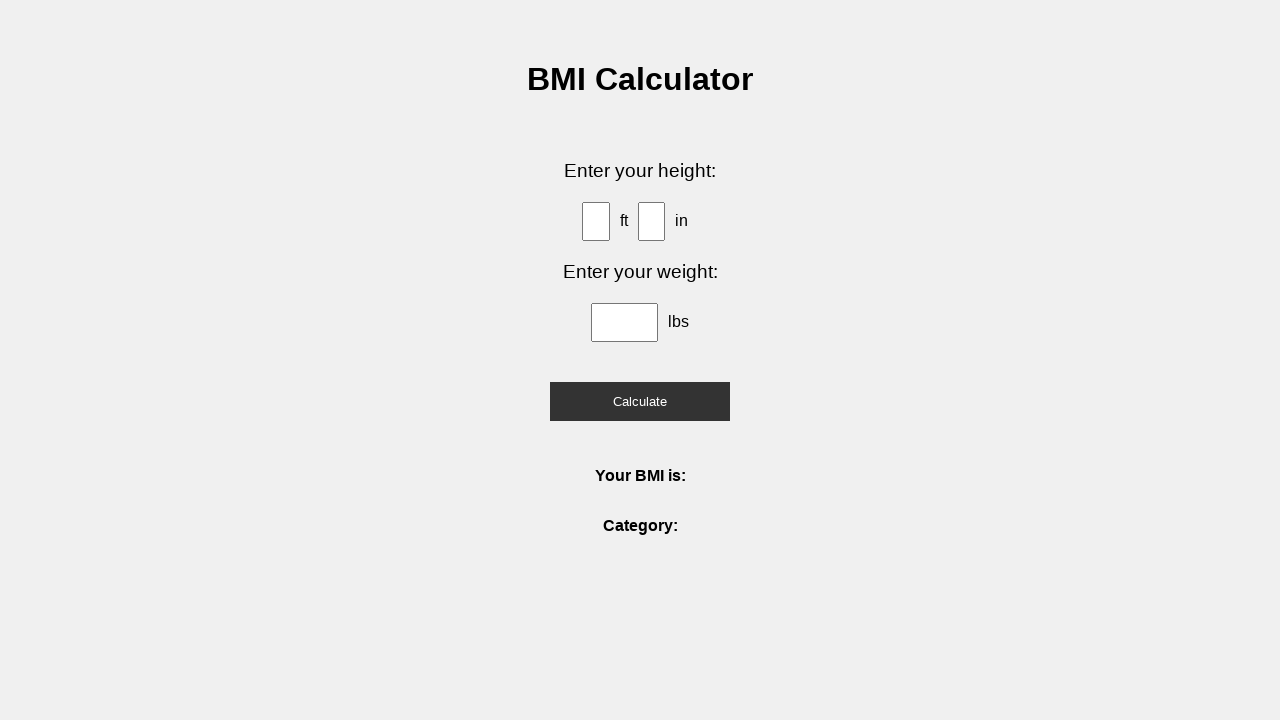

Entered height in feet: 5 on #ft
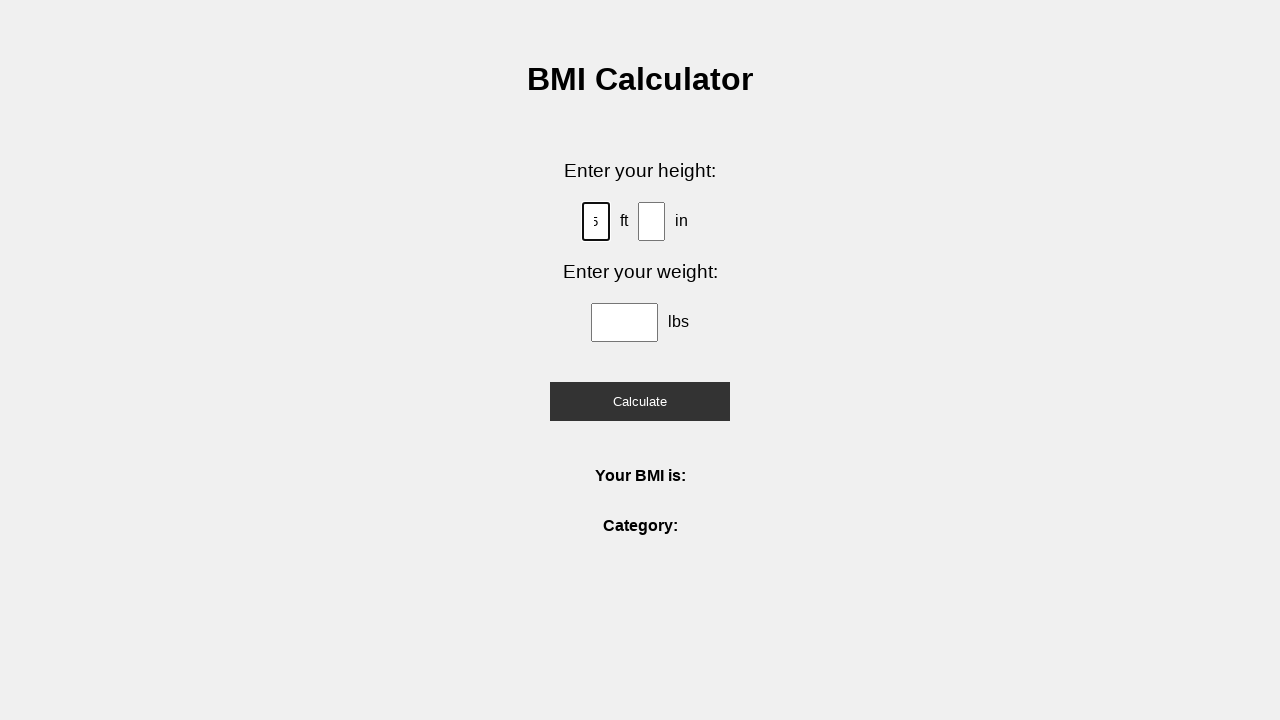

Entered height in inches: 10 on #in
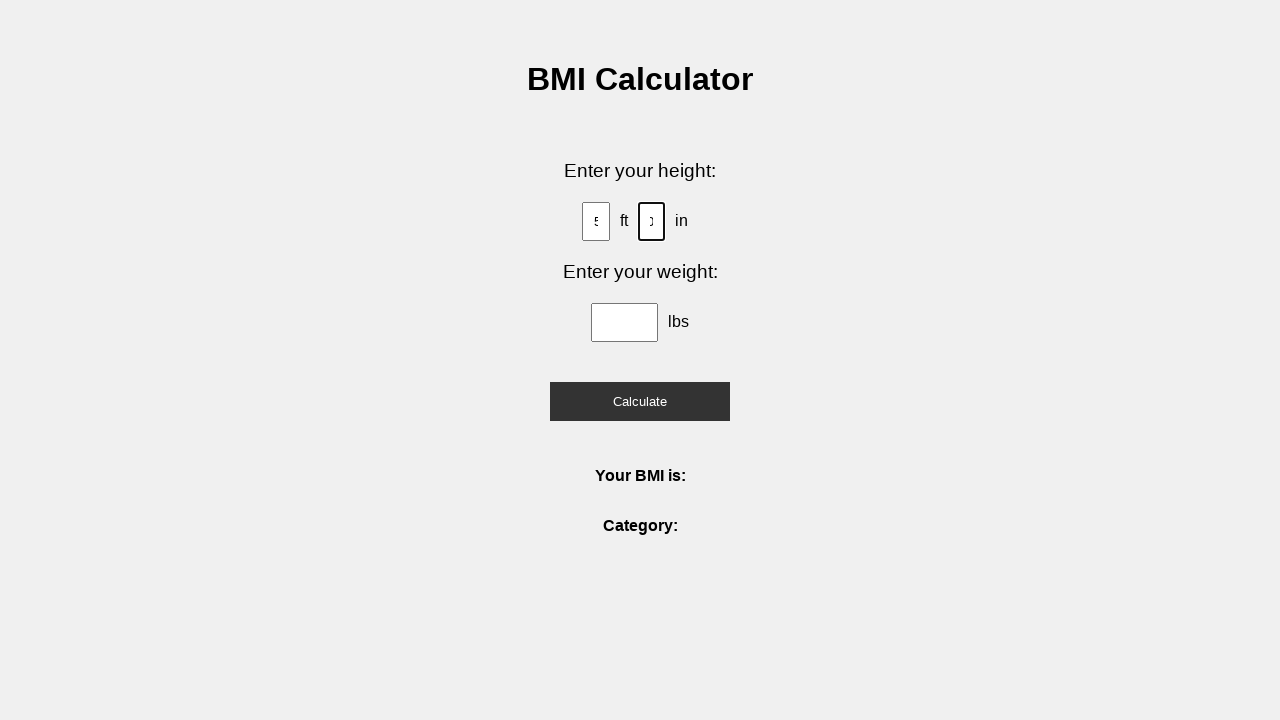

Entered weight in pounds: 160 on #weight
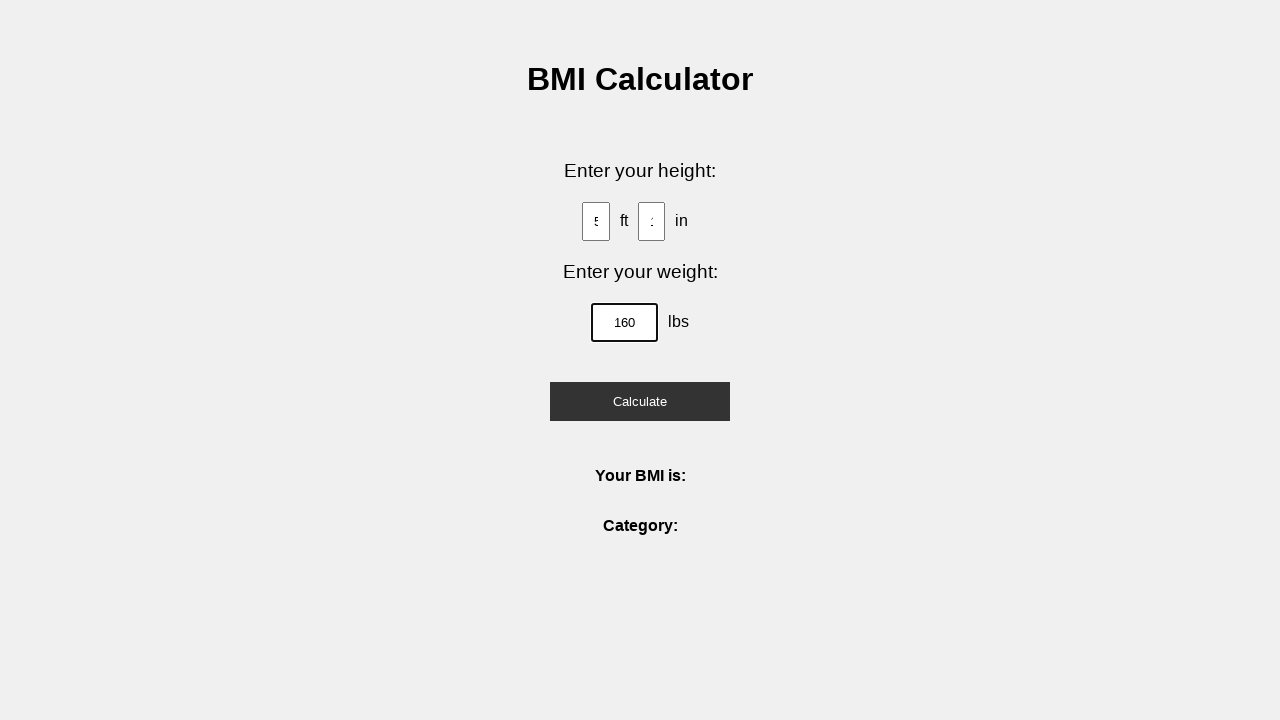

Clicked calculate button at (640, 401) on button
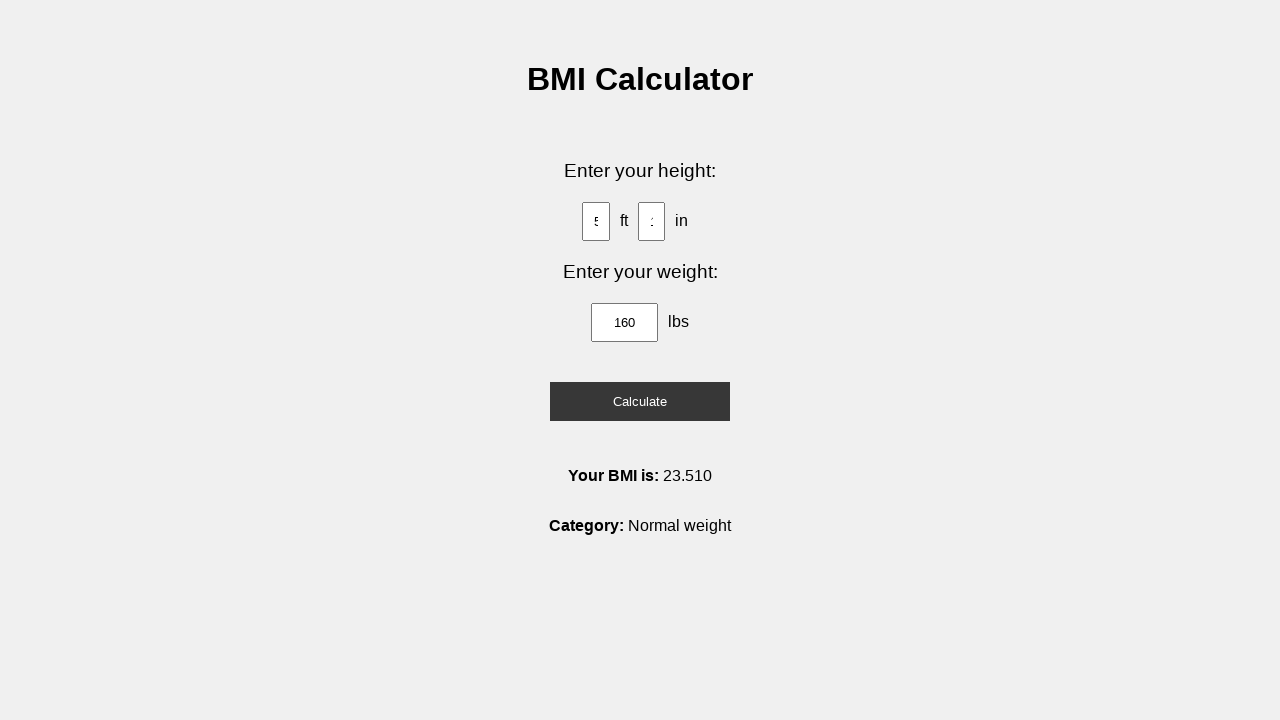

BMI result element loaded
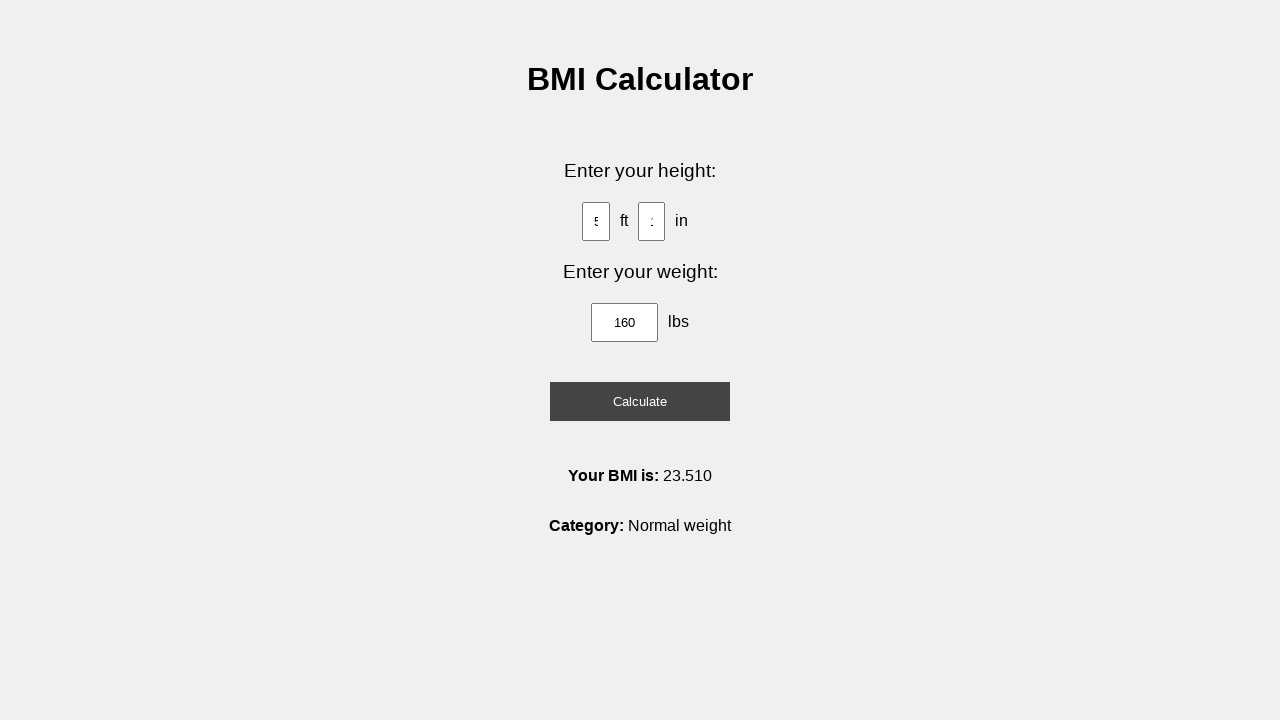

BMI category element loaded
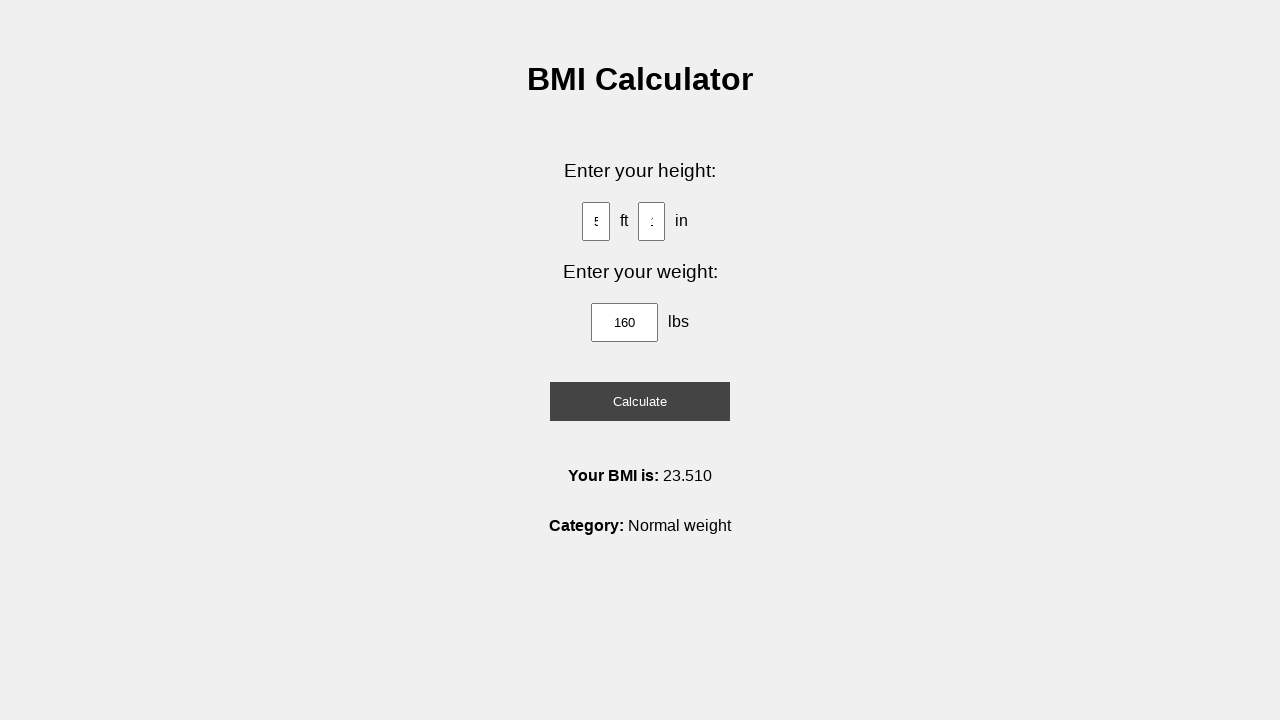

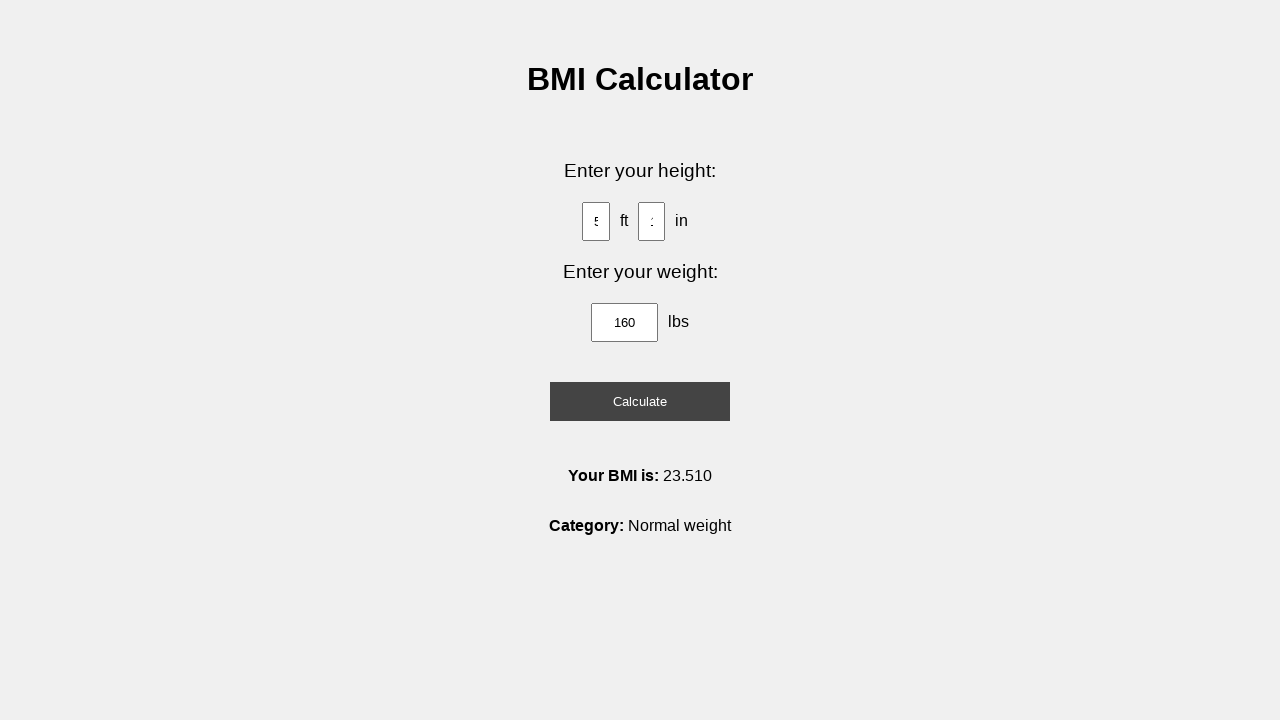